Tests infinite scroll by scrolling down the page and verifying that new content is loaded

Starting URL: https://the-internet.herokuapp.com/infinite_scroll

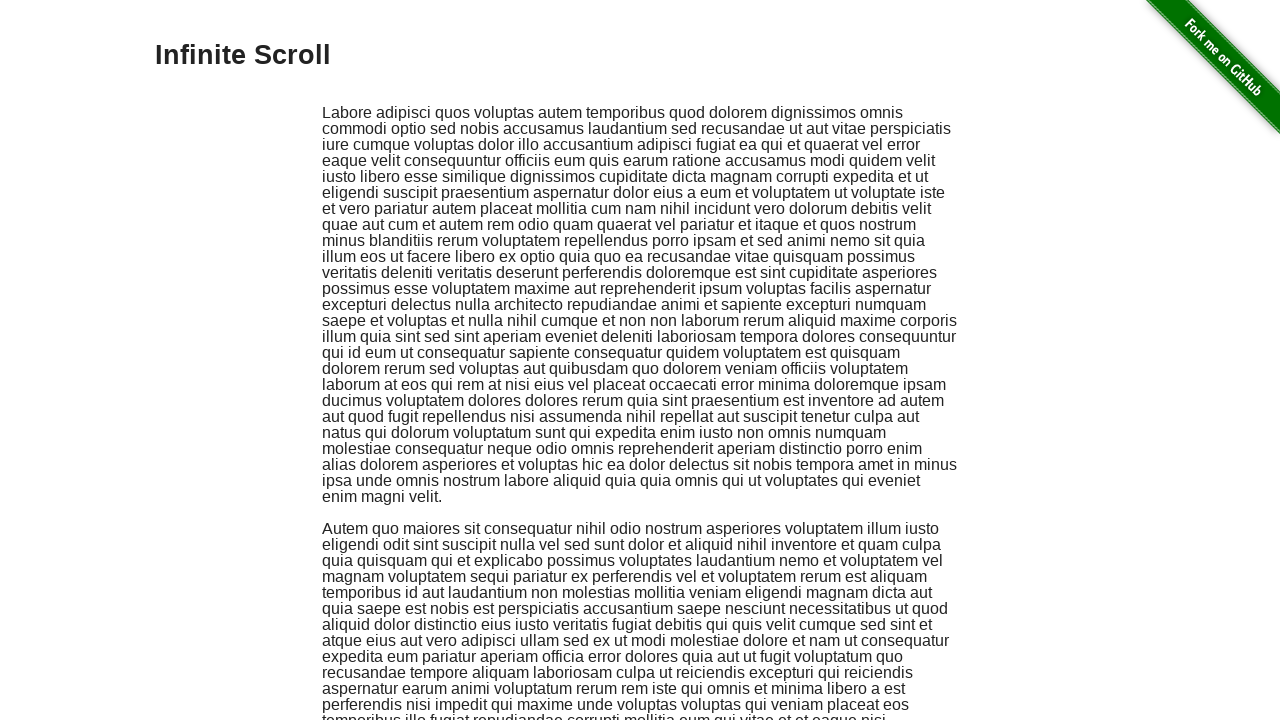

Initial content loaded - waited for .jscroll-added selector
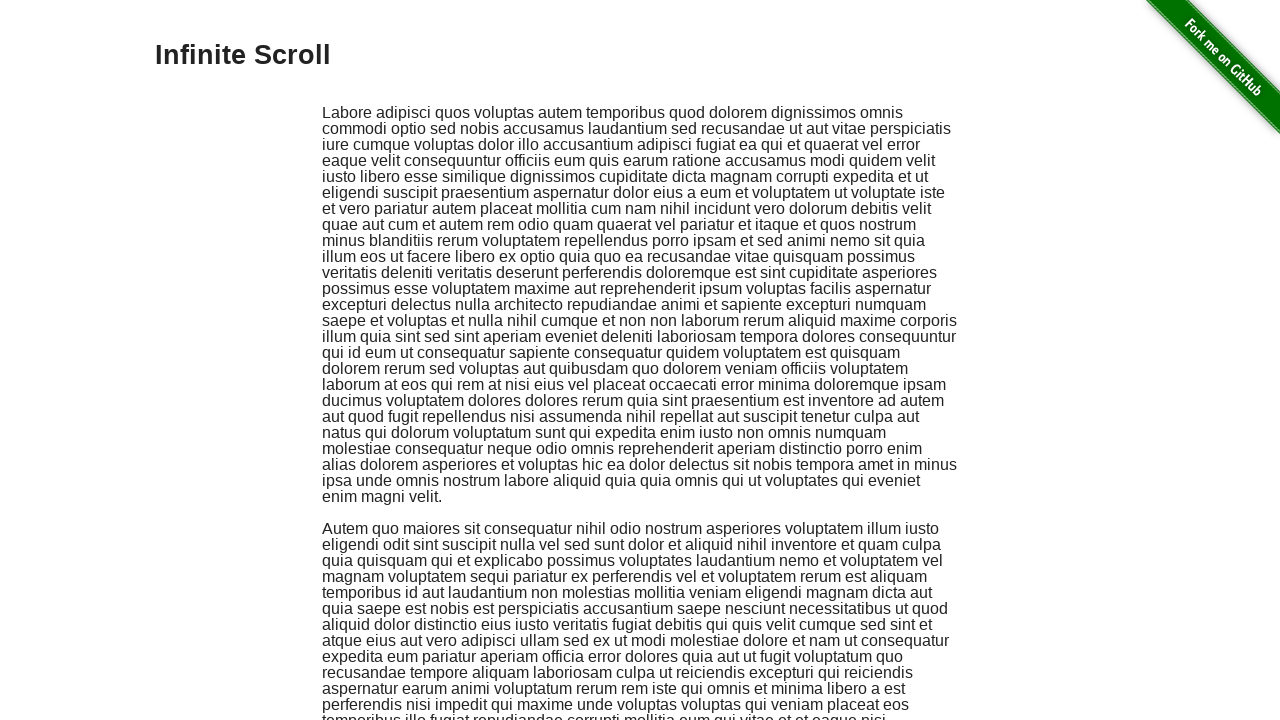

Counted initial paragraphs: 2
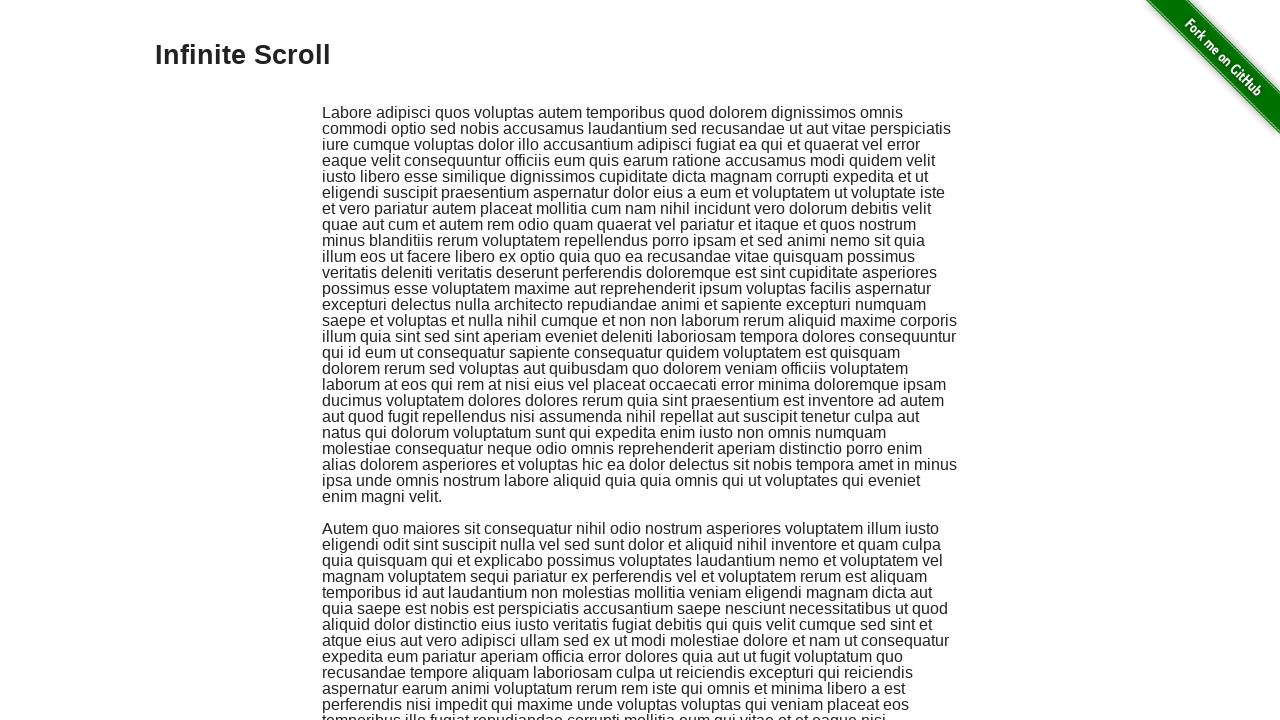

Scrolled to bottom of page to trigger infinite scroll loading
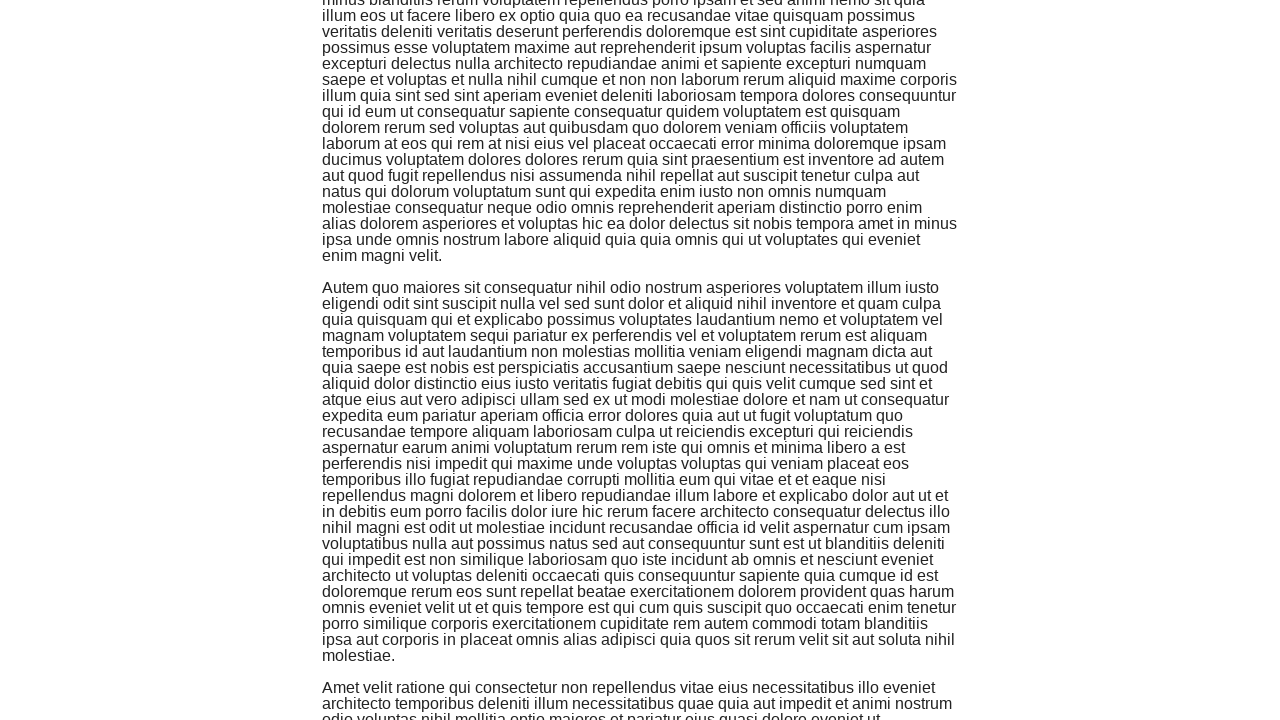

Waited 1000ms for new content to load
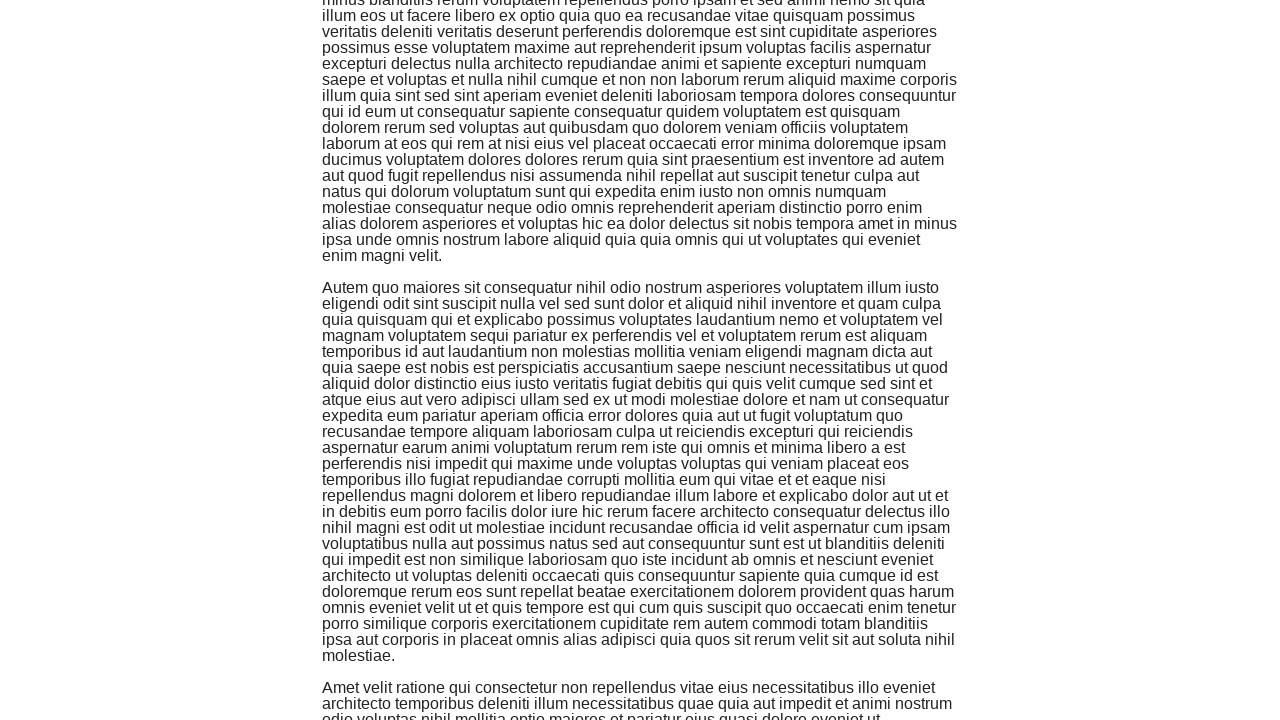

Scrolled to bottom again to load more content
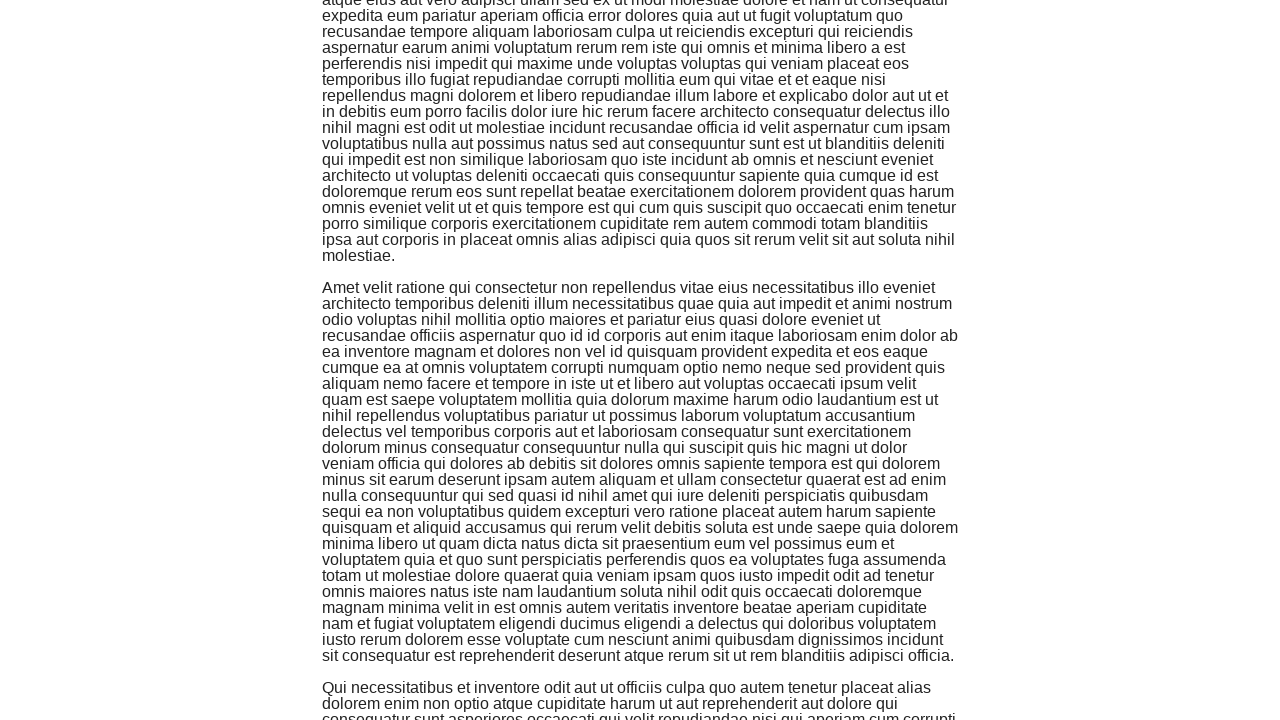

Verified more content loaded - paragraph count increased from 2
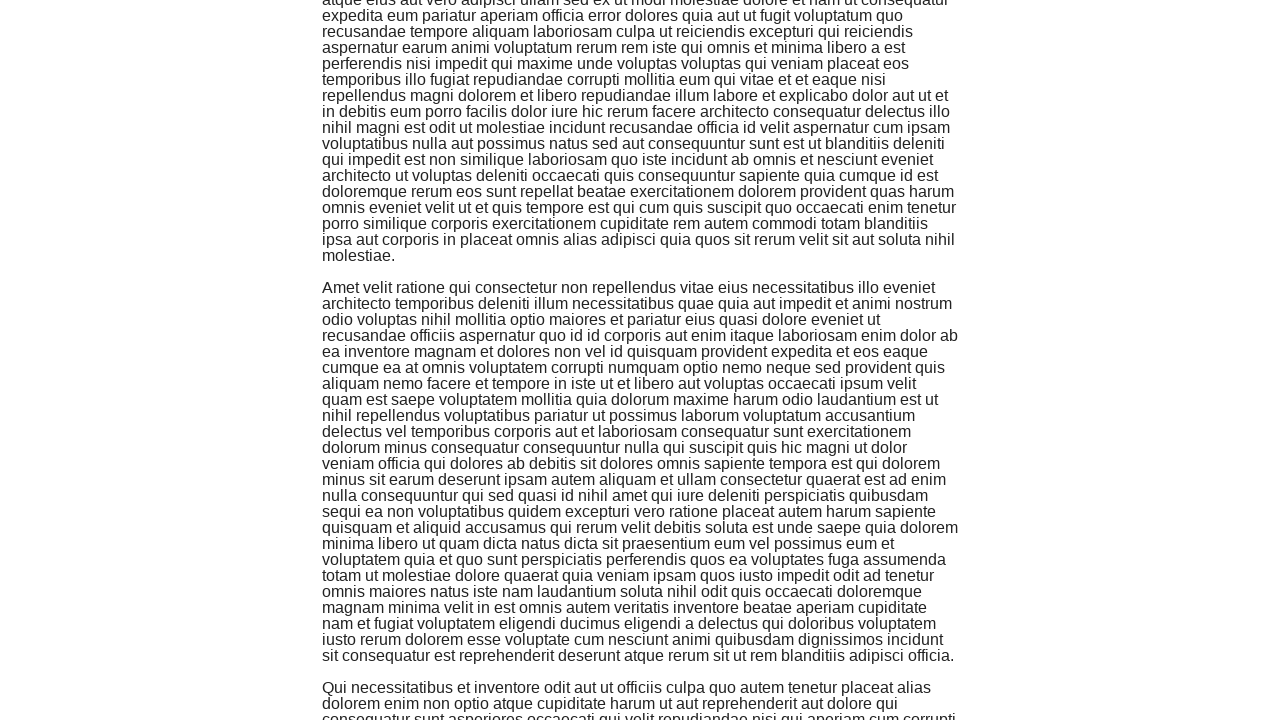

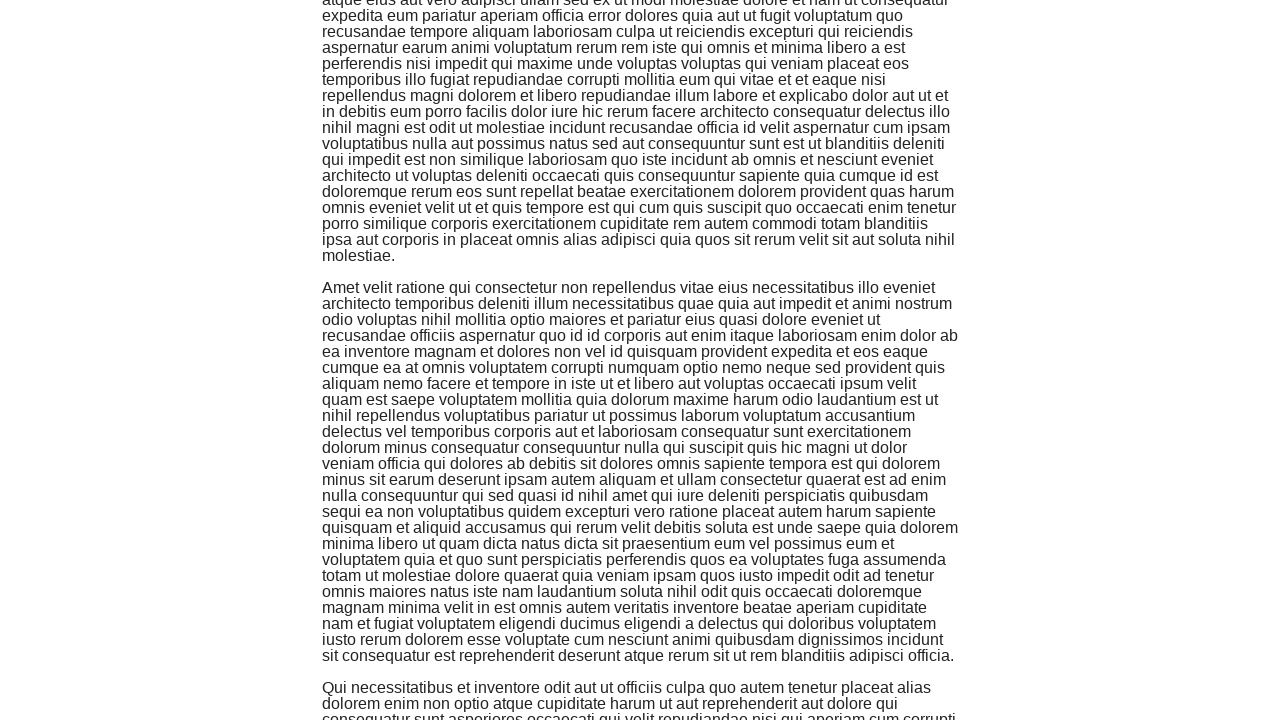